Tests pen pointer device with additional attributes like tilt and twist during movement

Starting URL: https://www.selenium.dev/selenium/web/pointerActionsPage.html

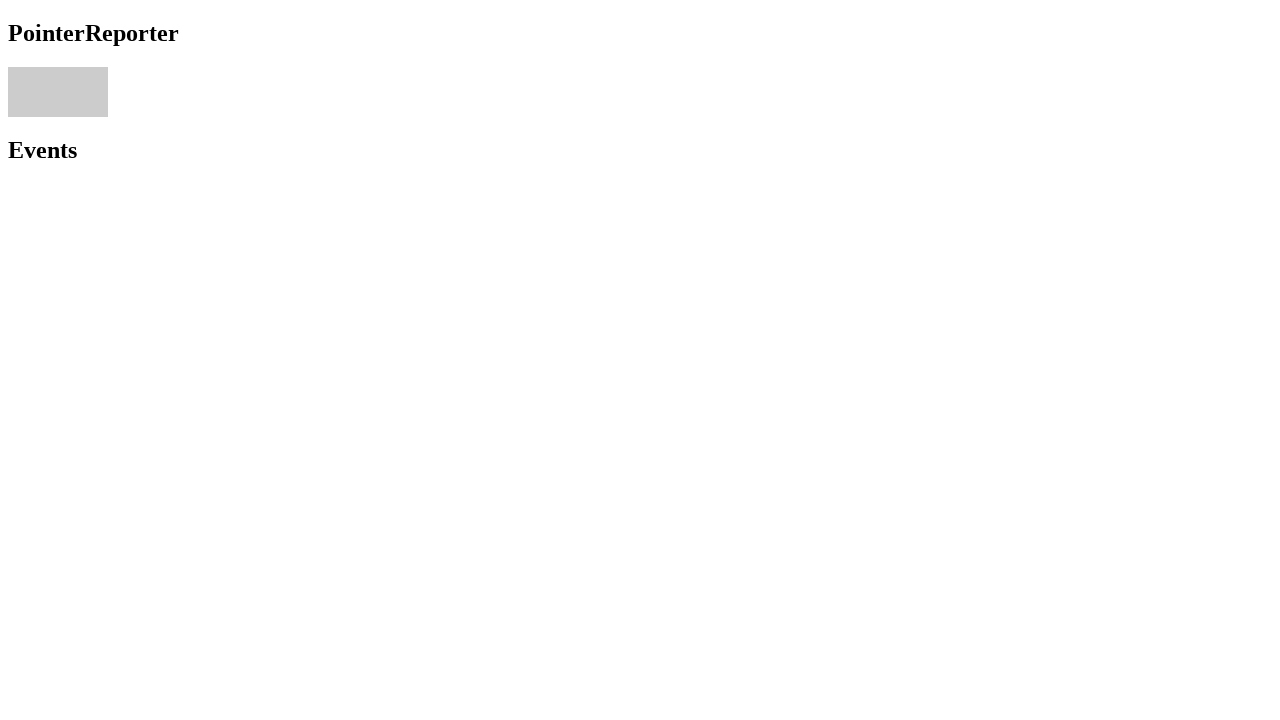

Located pointer area element
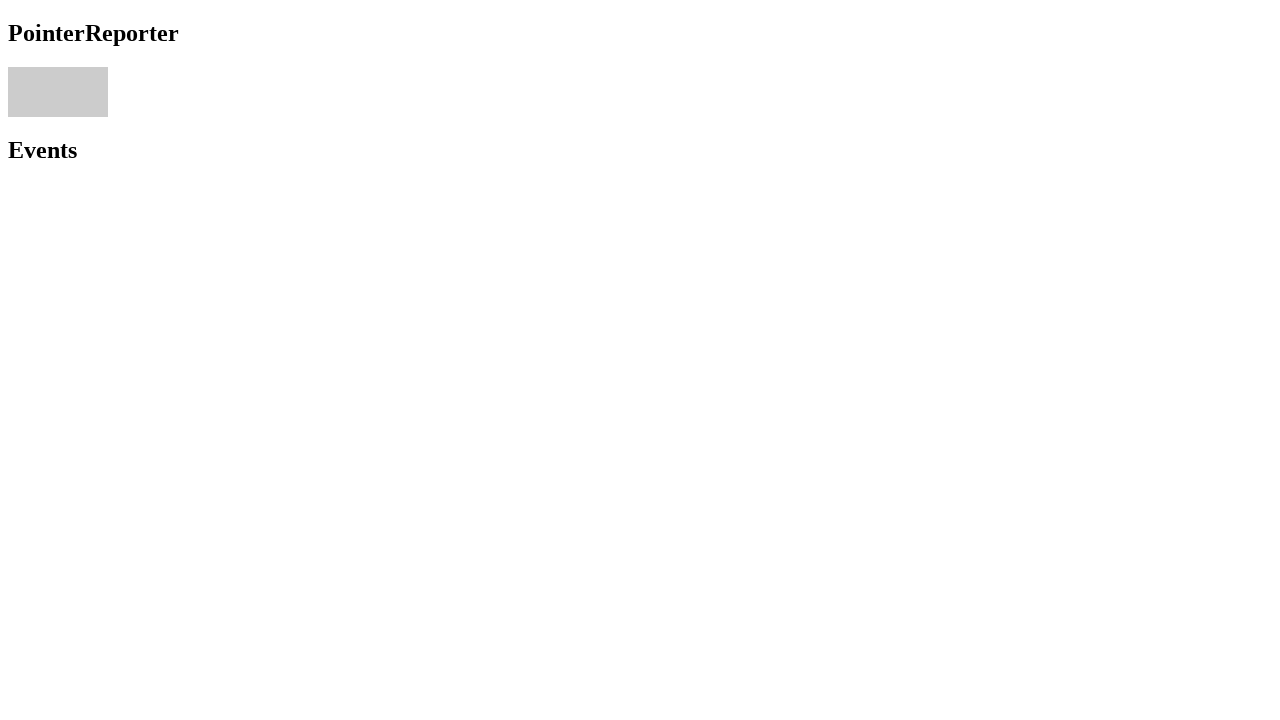

Retrieved bounding box of pointer area
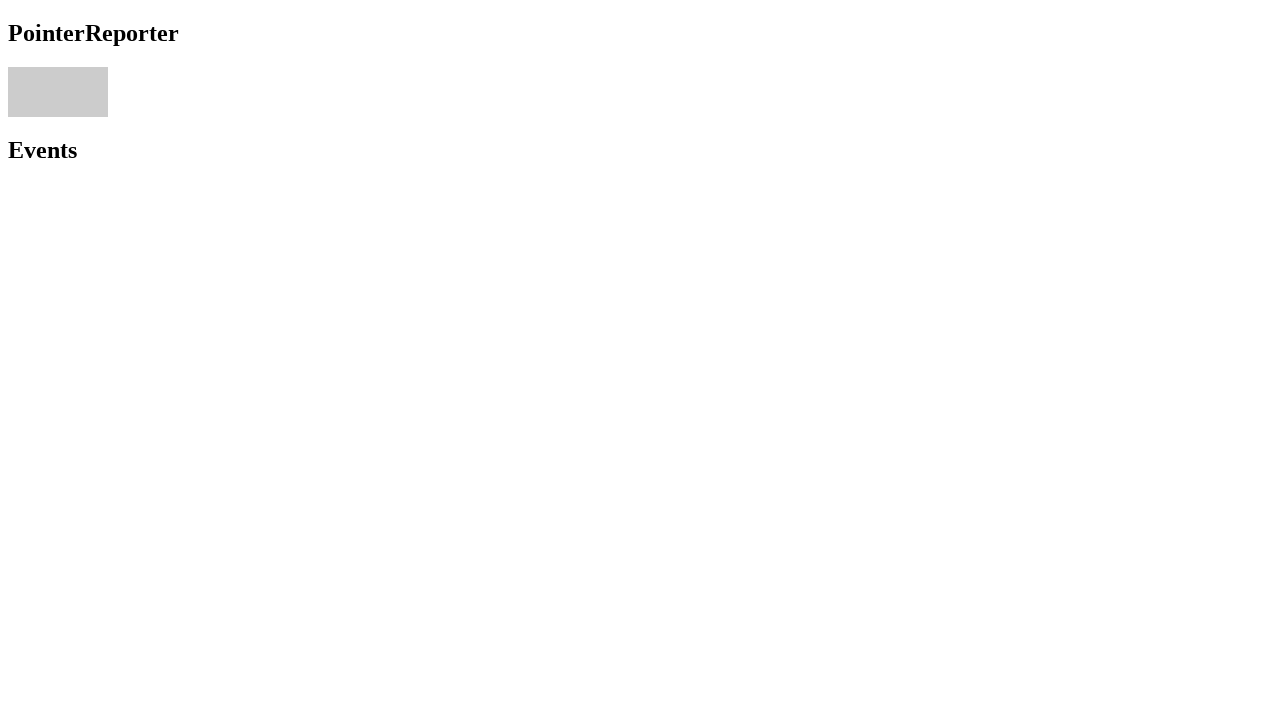

Calculated center coordinates of pointer area
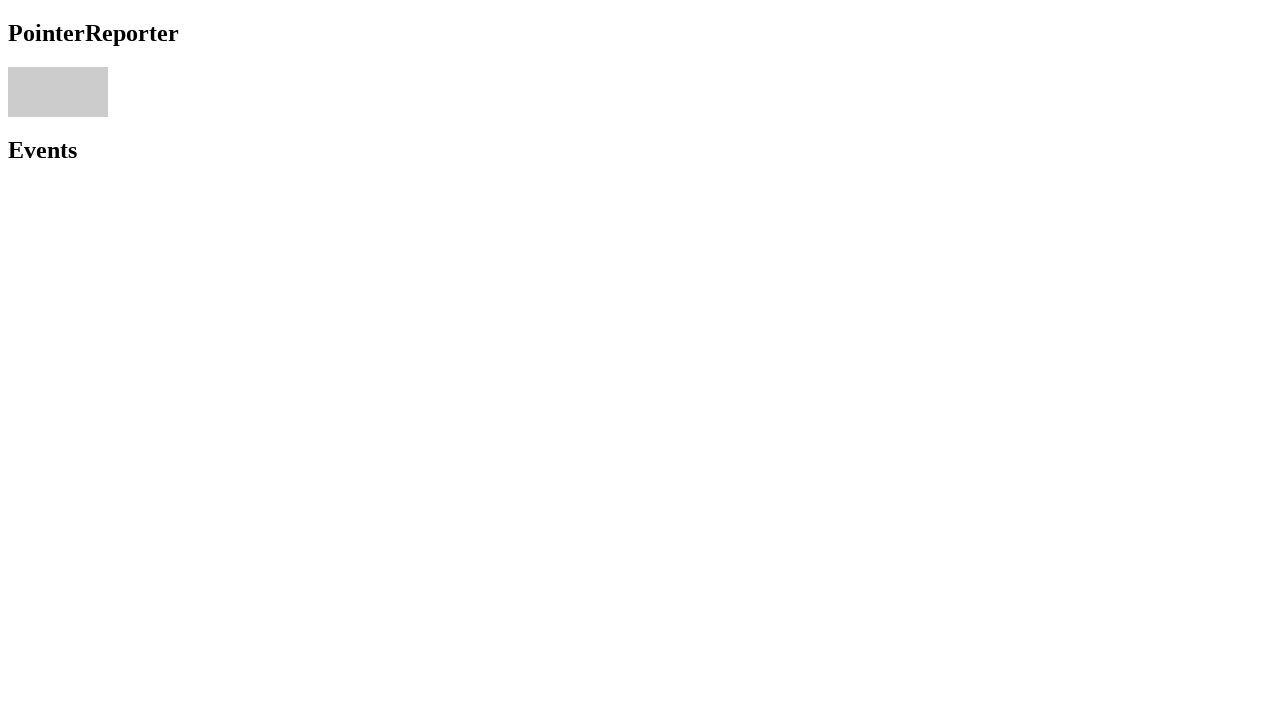

Moved pointer to center of pointer area at (58, 92)
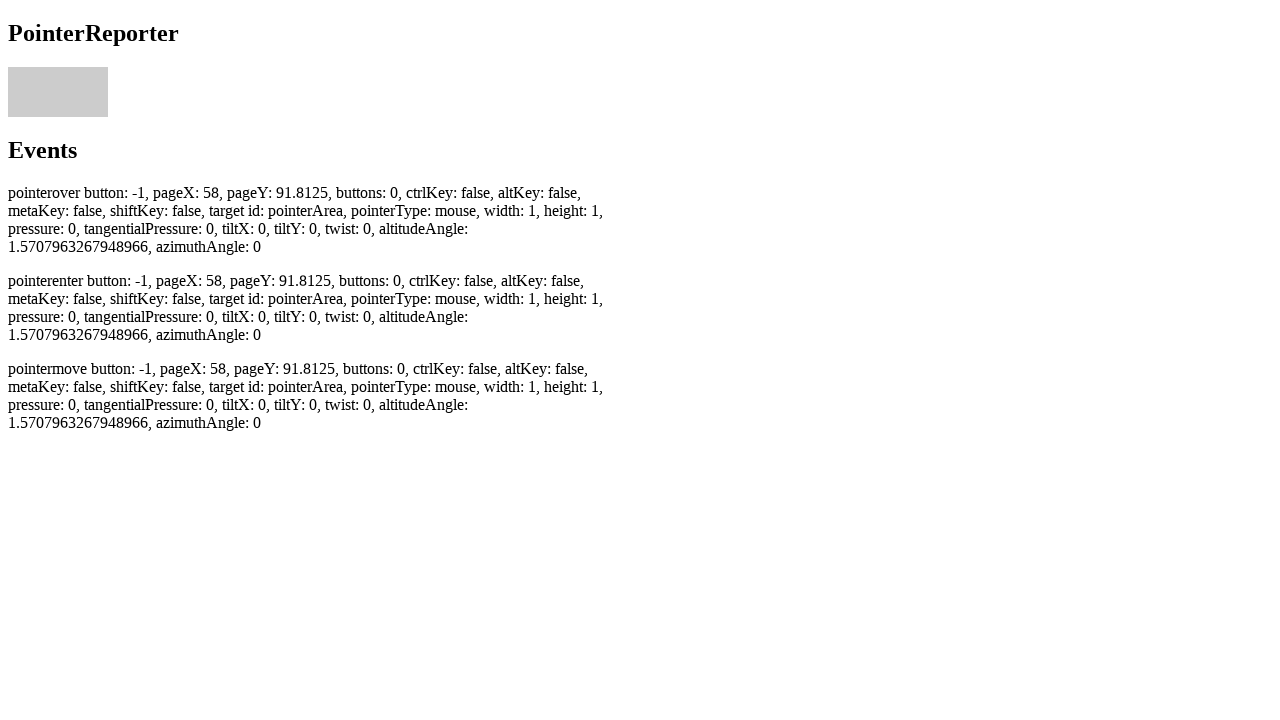

Pressed pointer down at center position at (58, 92)
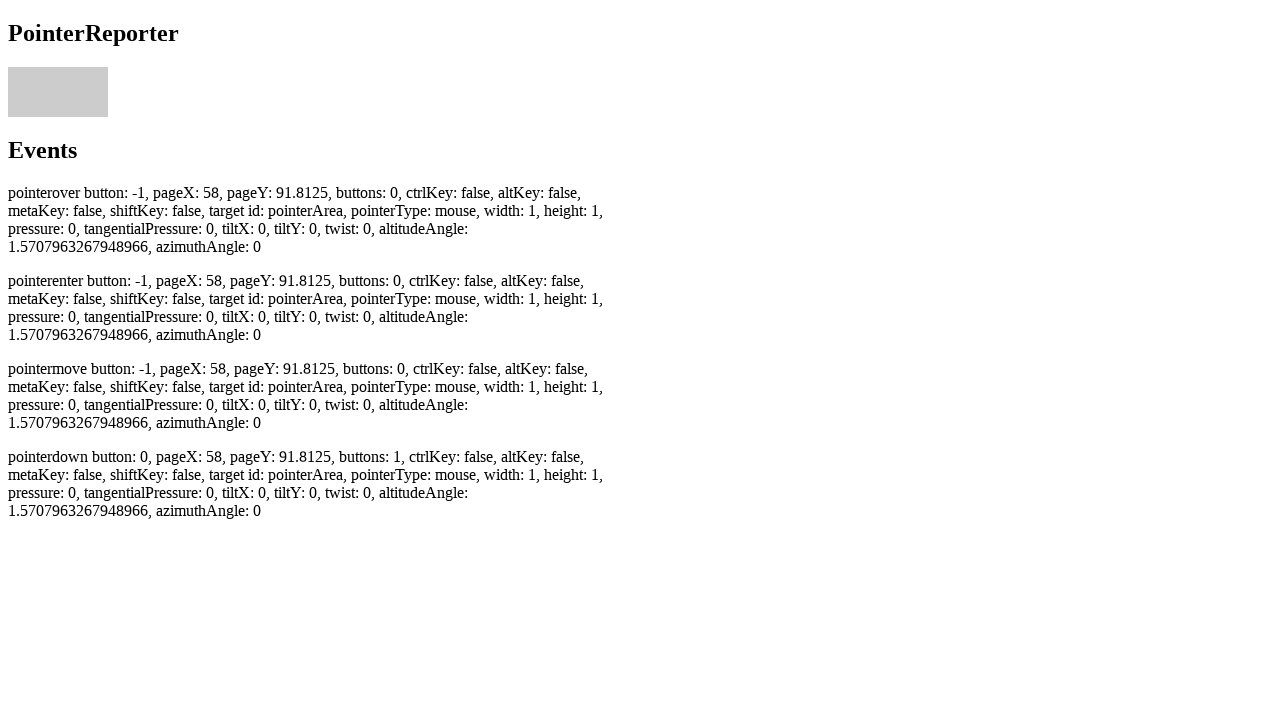

Moved pointer slightly to simulate pen movement with potential tilt/twist at (60, 94)
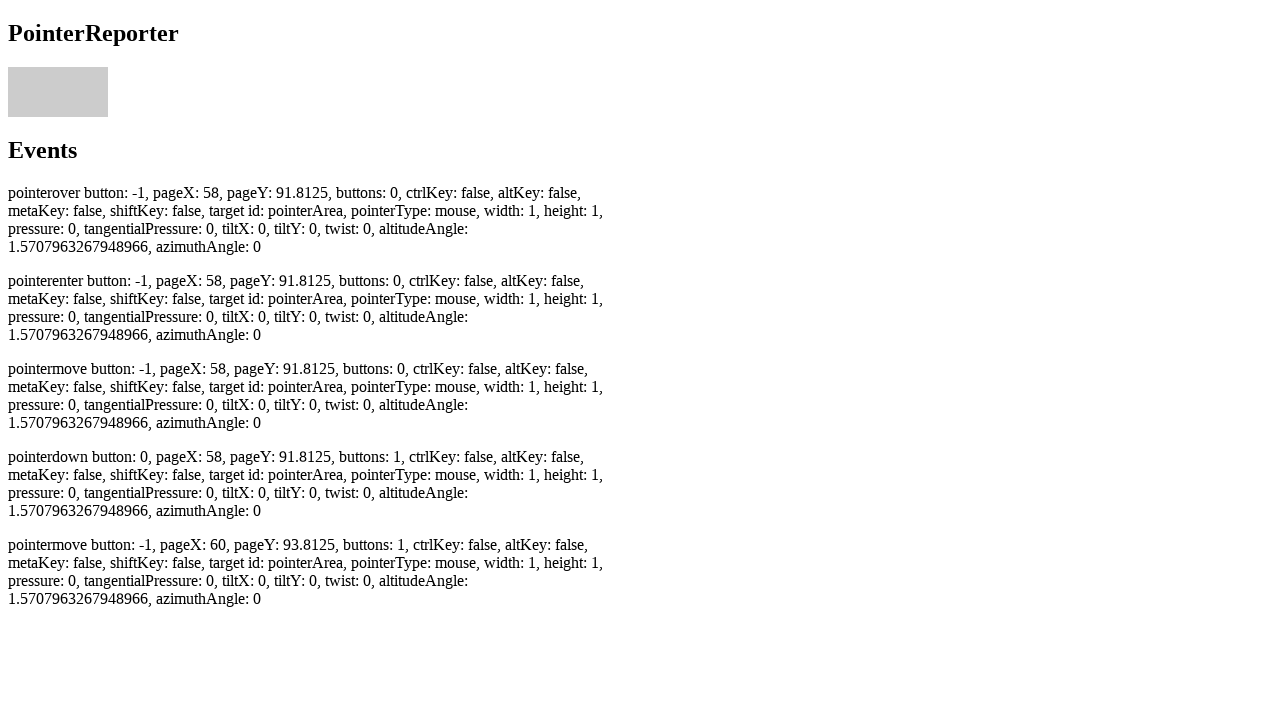

Released pointer to complete pointer action at (60, 94)
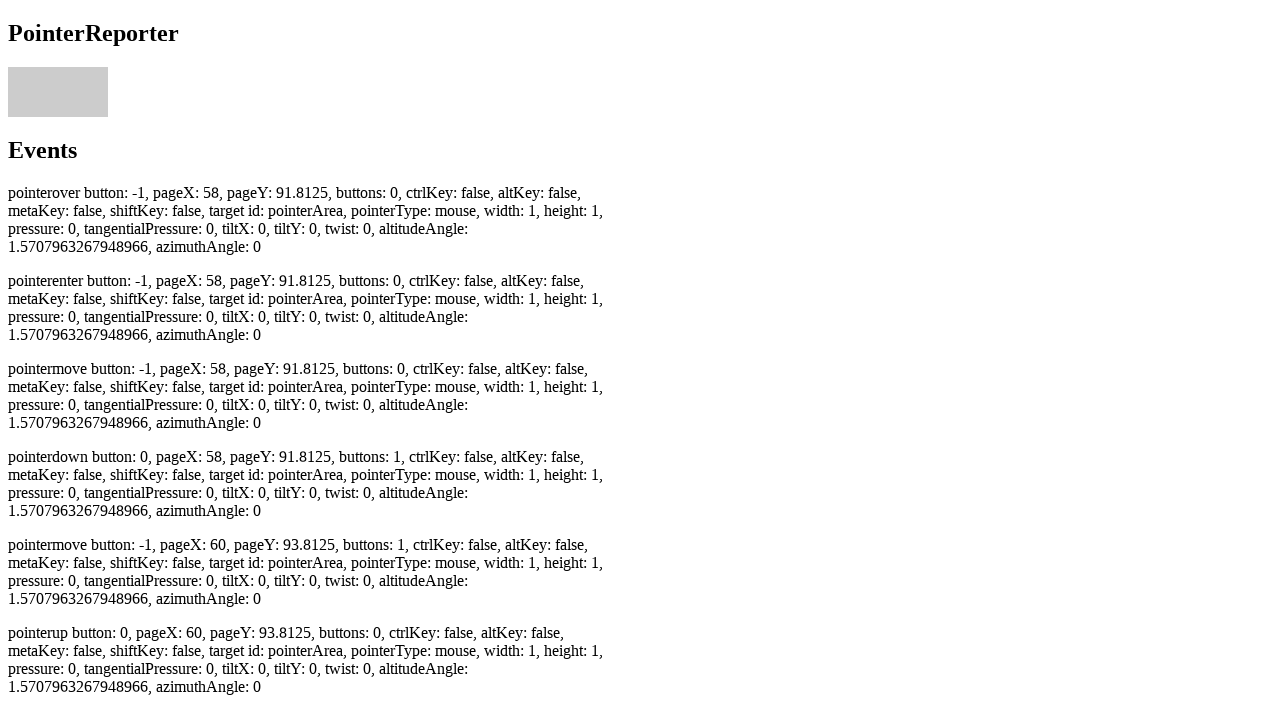

Verified pointermove event was recorded
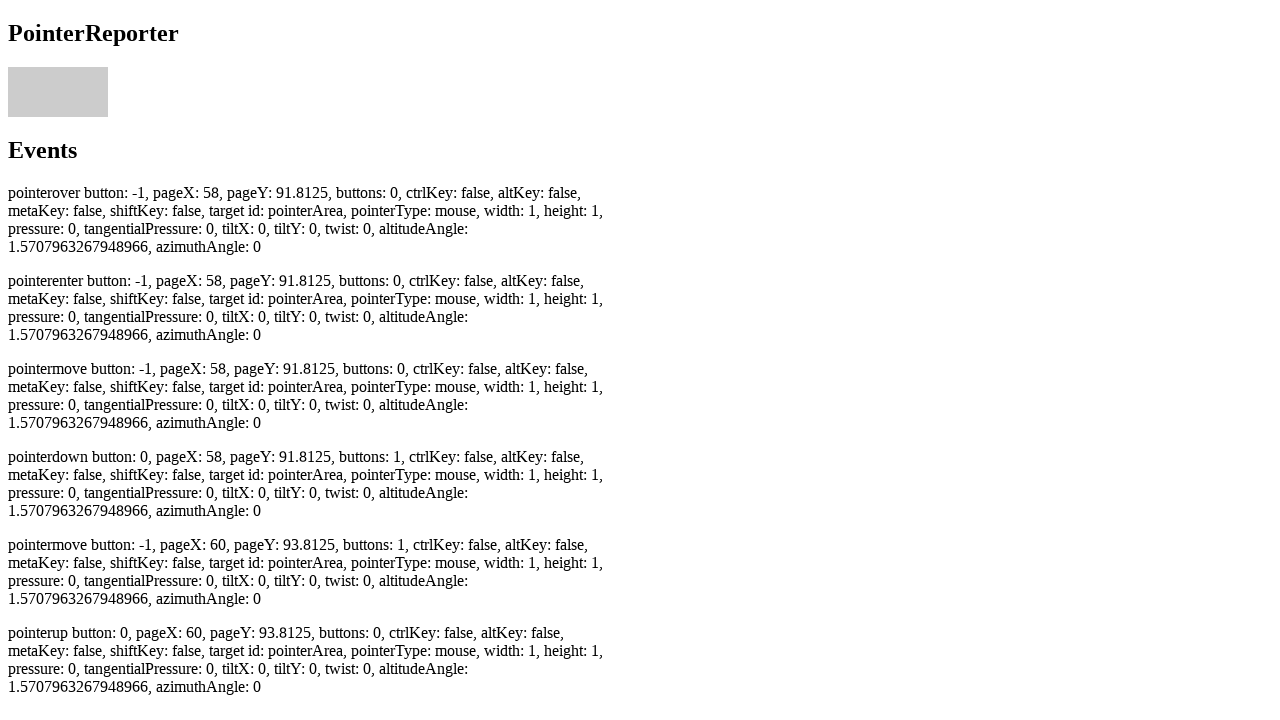

Verified pointerdown event was recorded
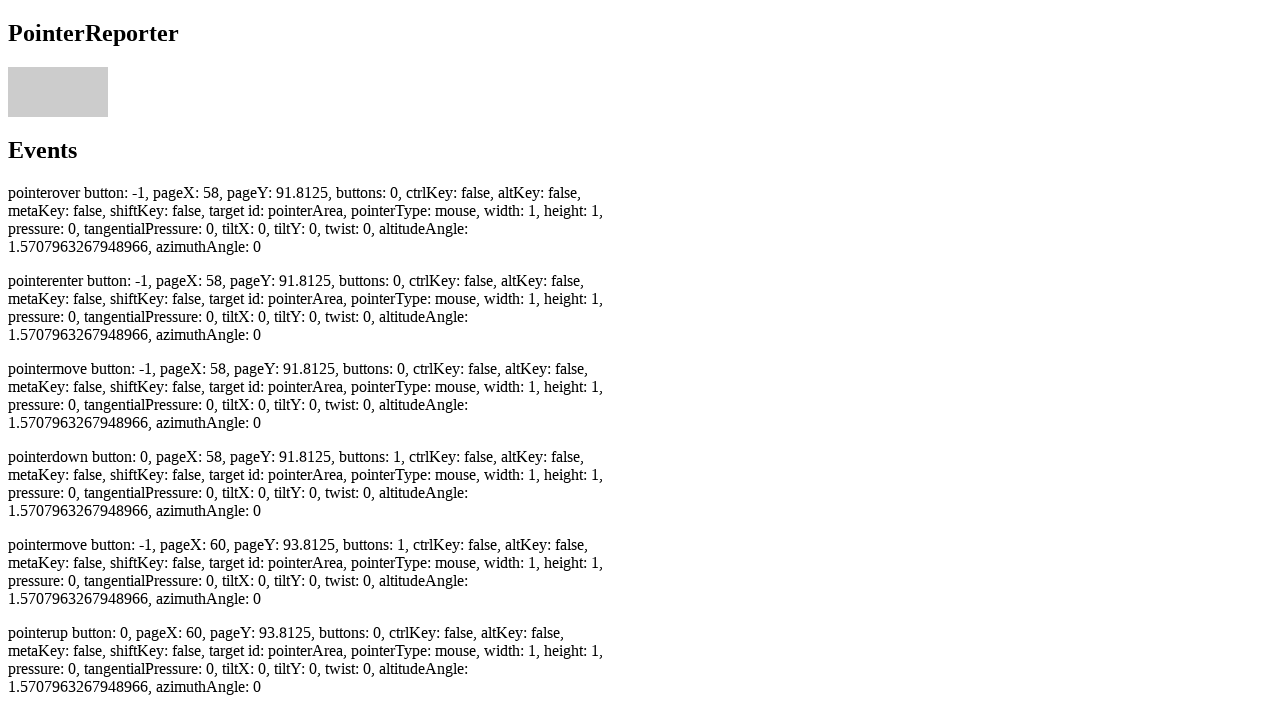

Verified pointerup event was recorded
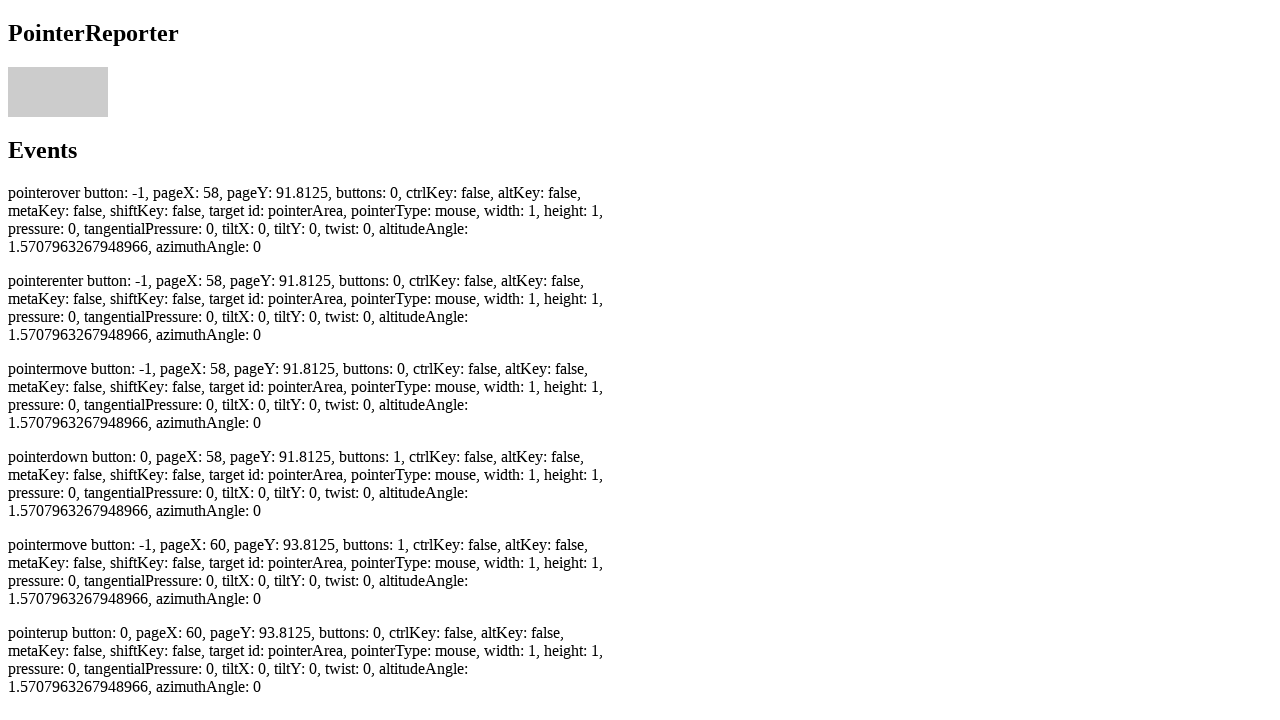

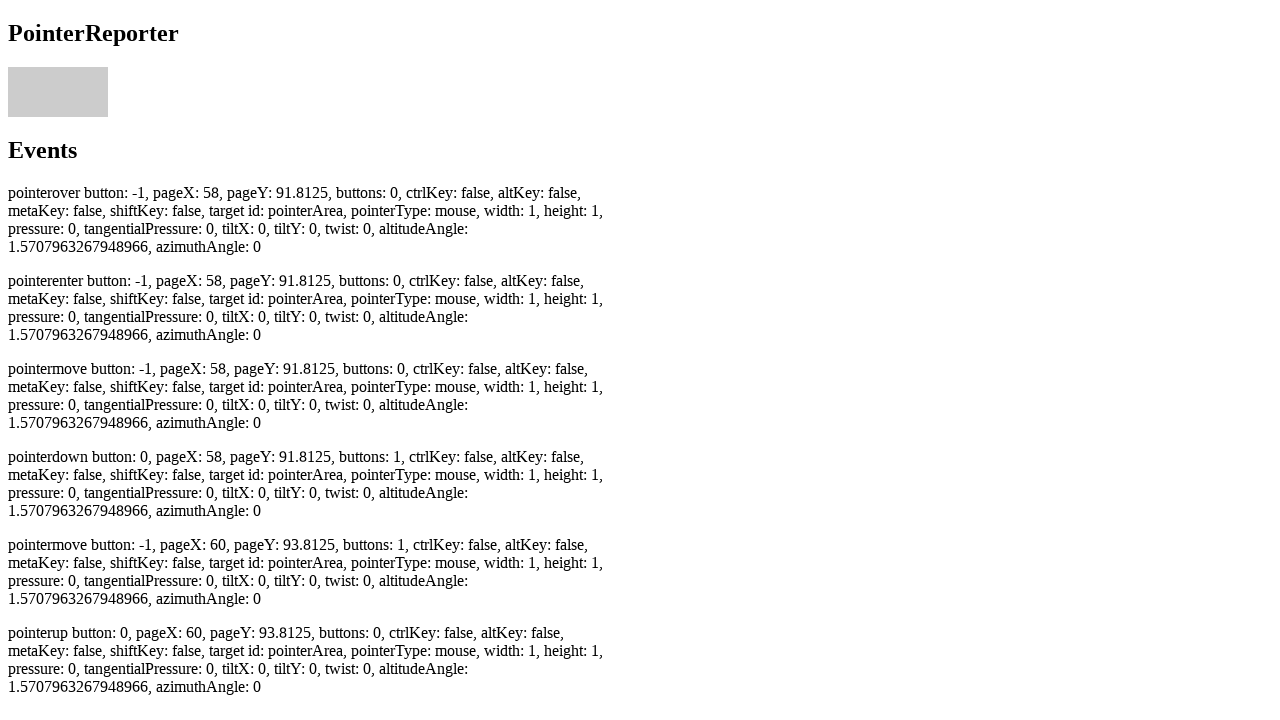